Tests clicking a button with delayed response and waits for the resulting text message to appear

Starting URL: https://theautomationzone.blogspot.com/

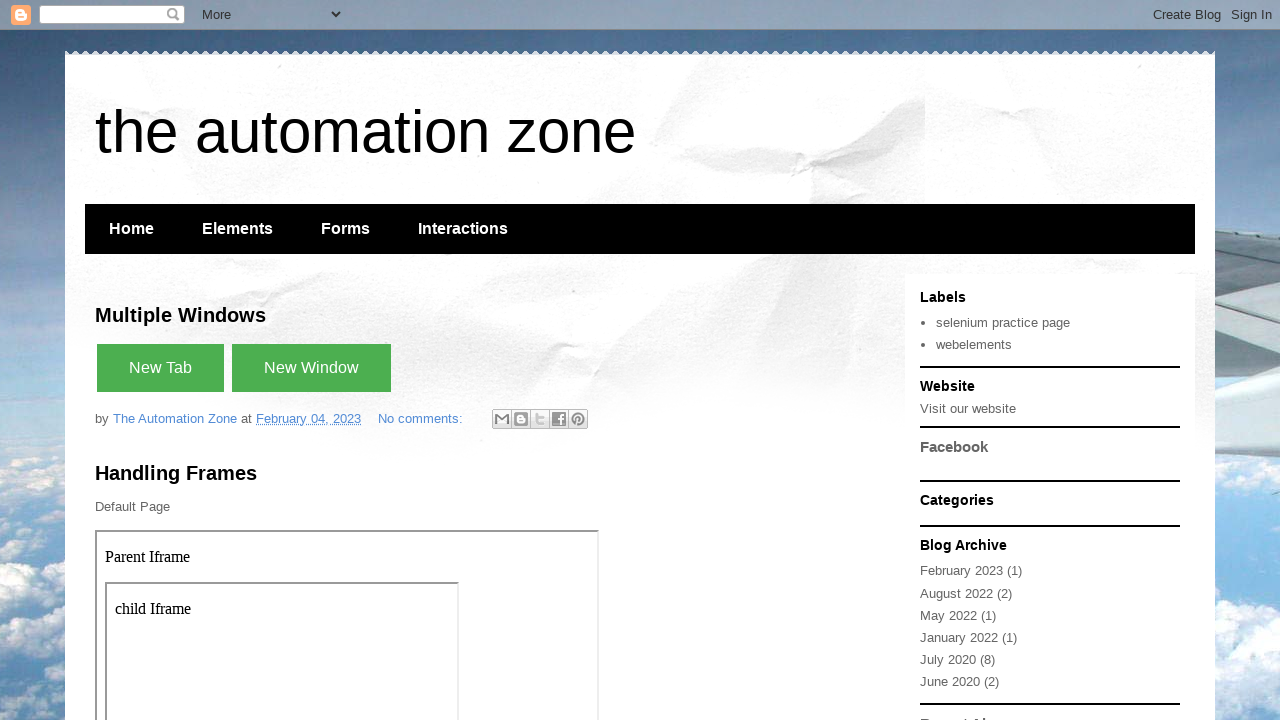

Clicked button with small delay at (243, 360) on button:has-text('with small delay')
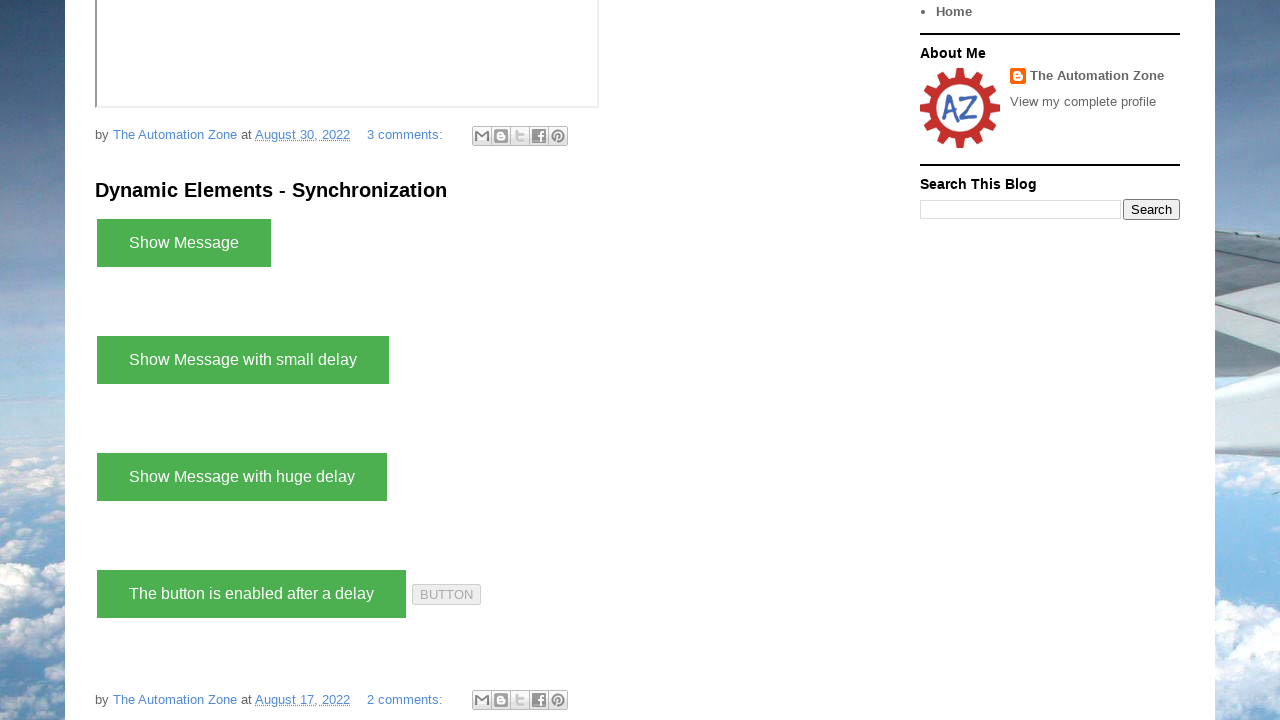

Waited for delayed response message to appear
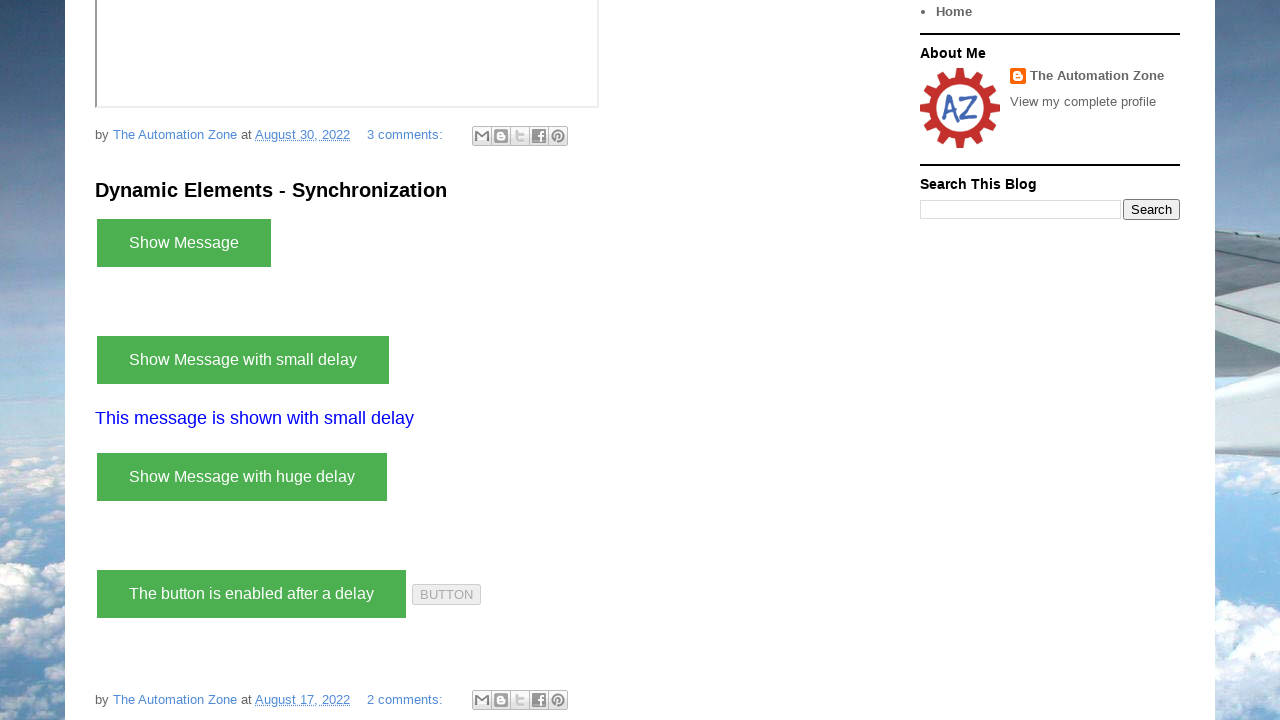

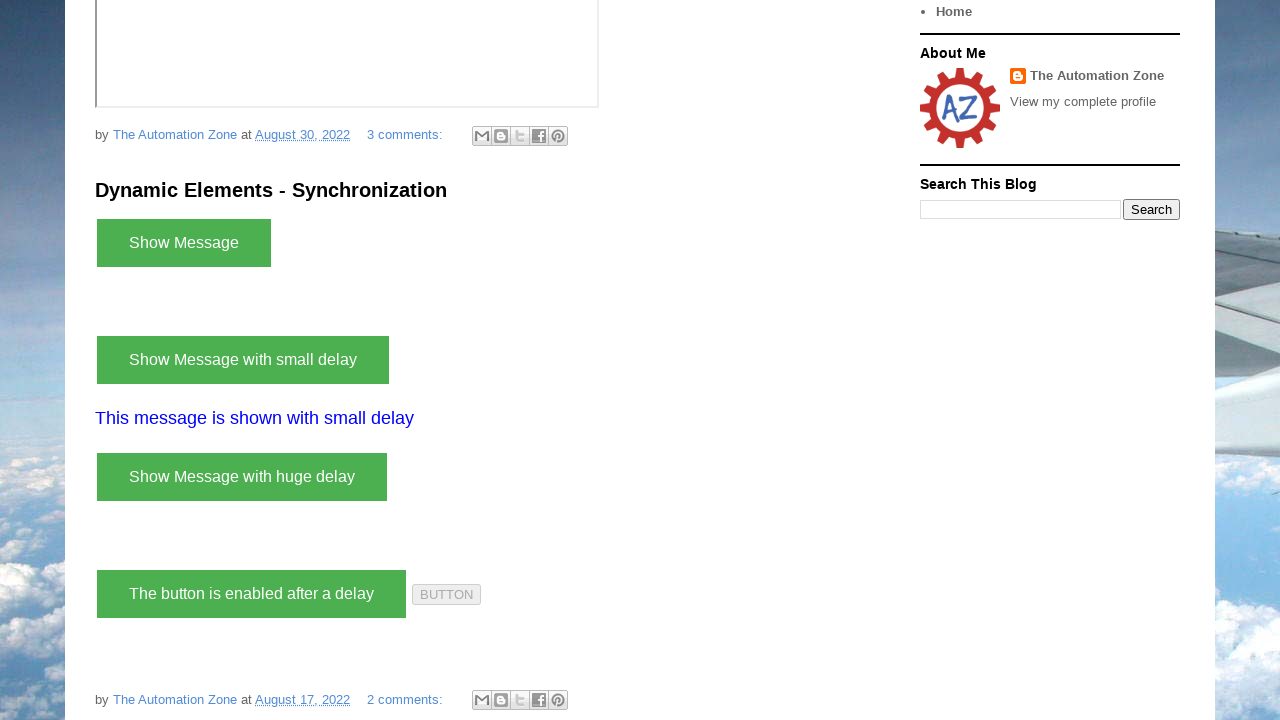